Tests interacting with a JavaScript prompt alert by clicking OK button without entering text

Starting URL: https://the-internet.herokuapp.com/javascript_alerts

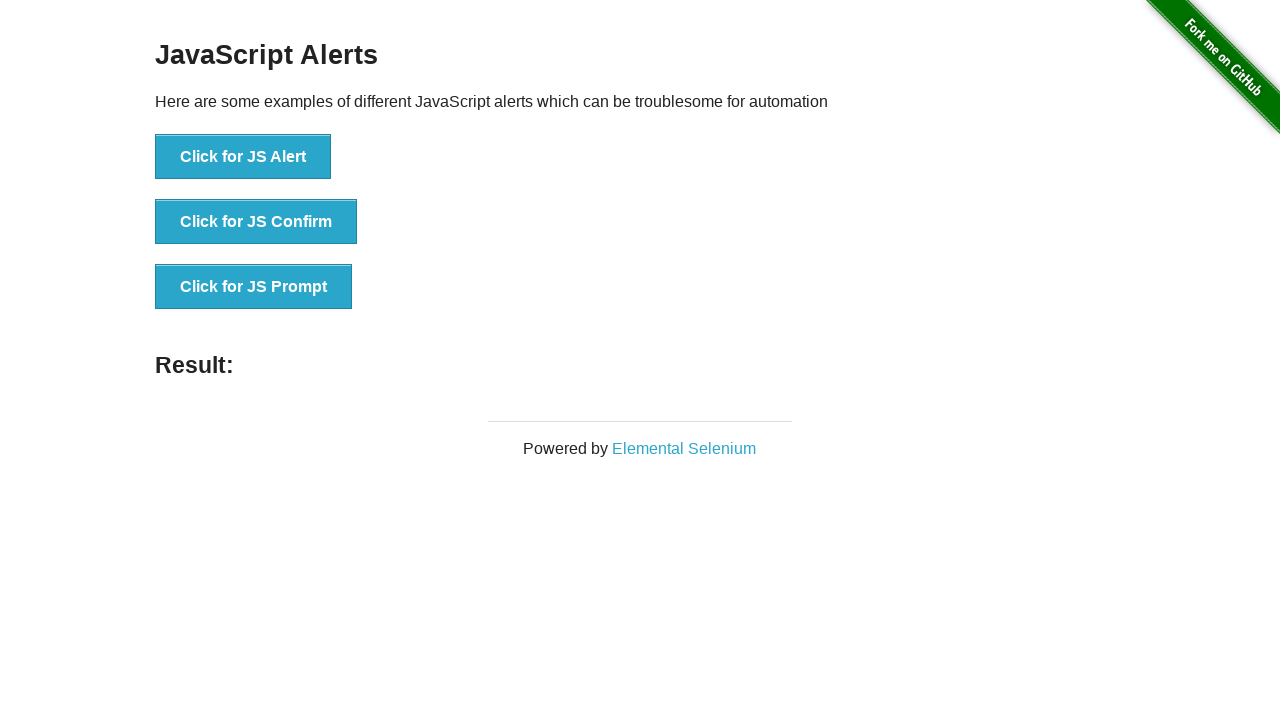

Set up dialog handler to accept prompt without entering text
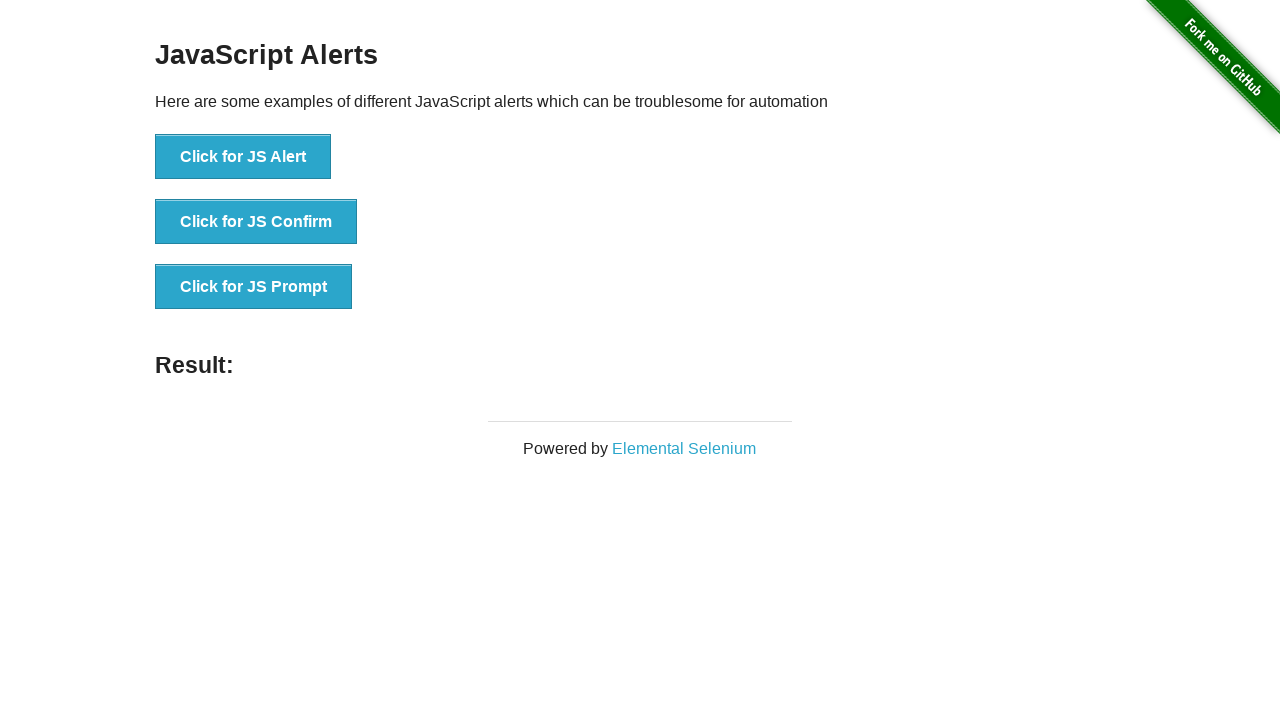

Clicked the JS Prompt button at (254, 287) on button:has-text('Click for JS Prompt')
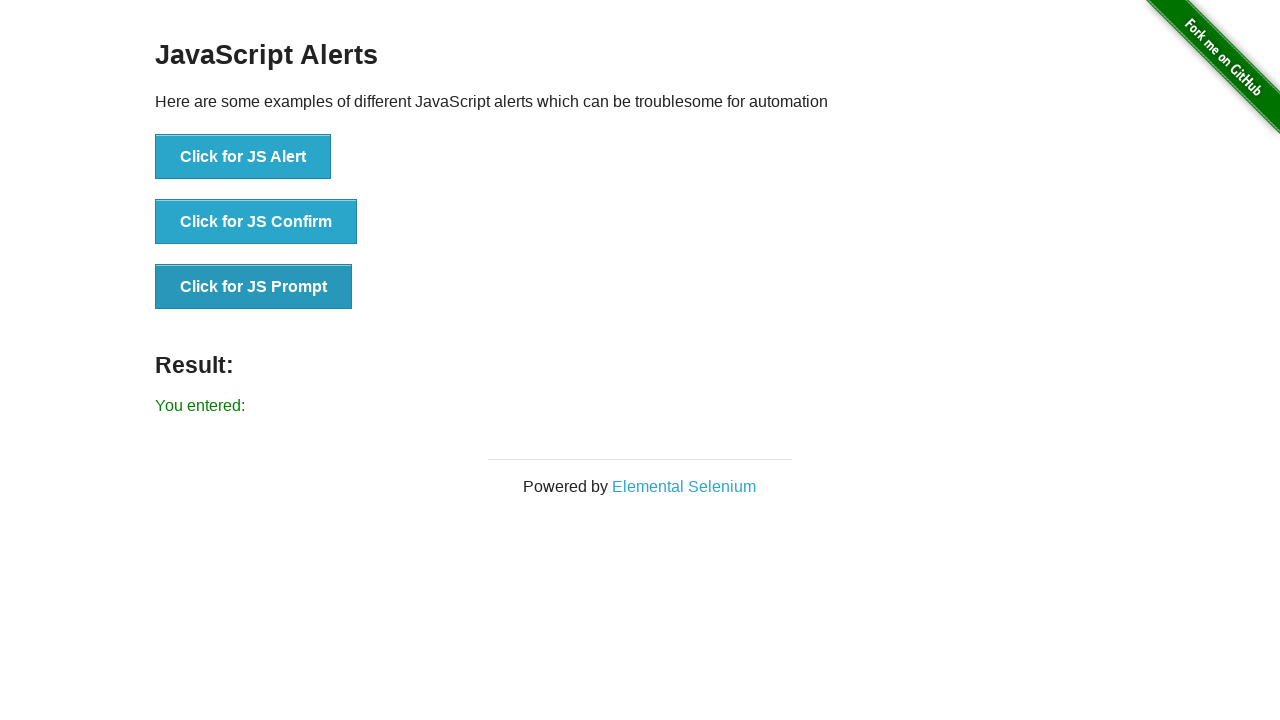

Verified result text shows empty entry from prompt dismissal
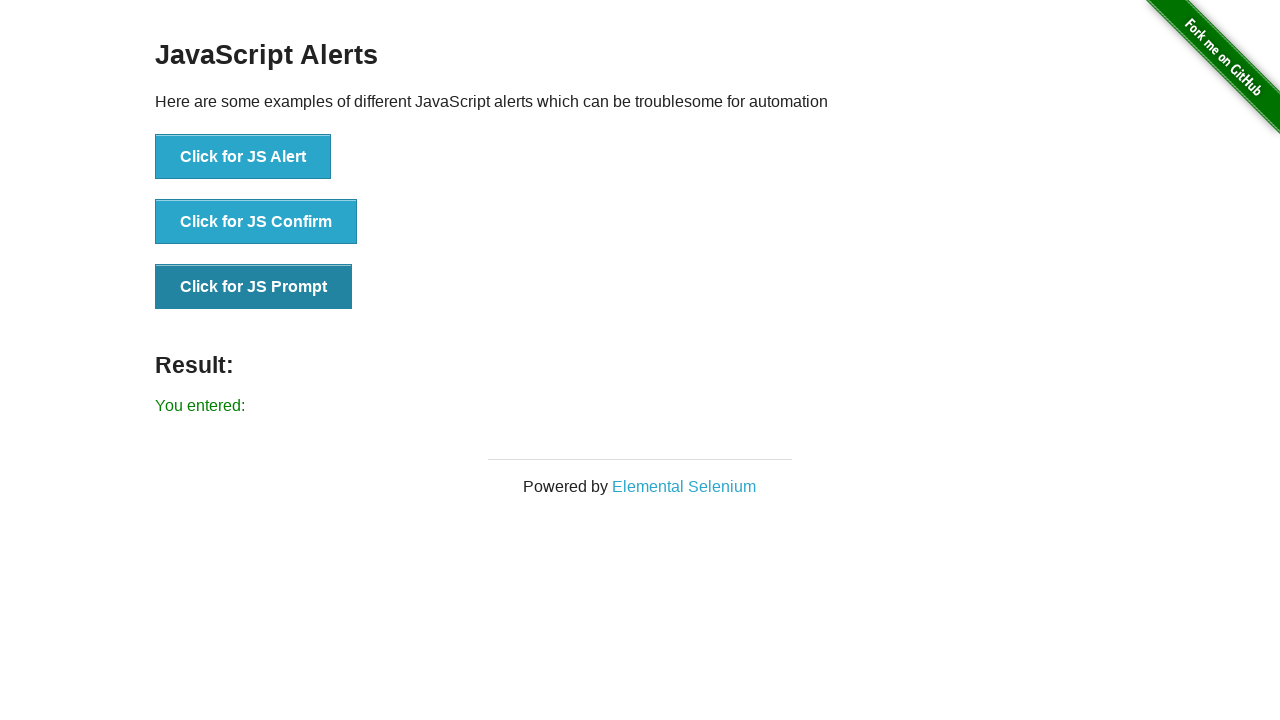

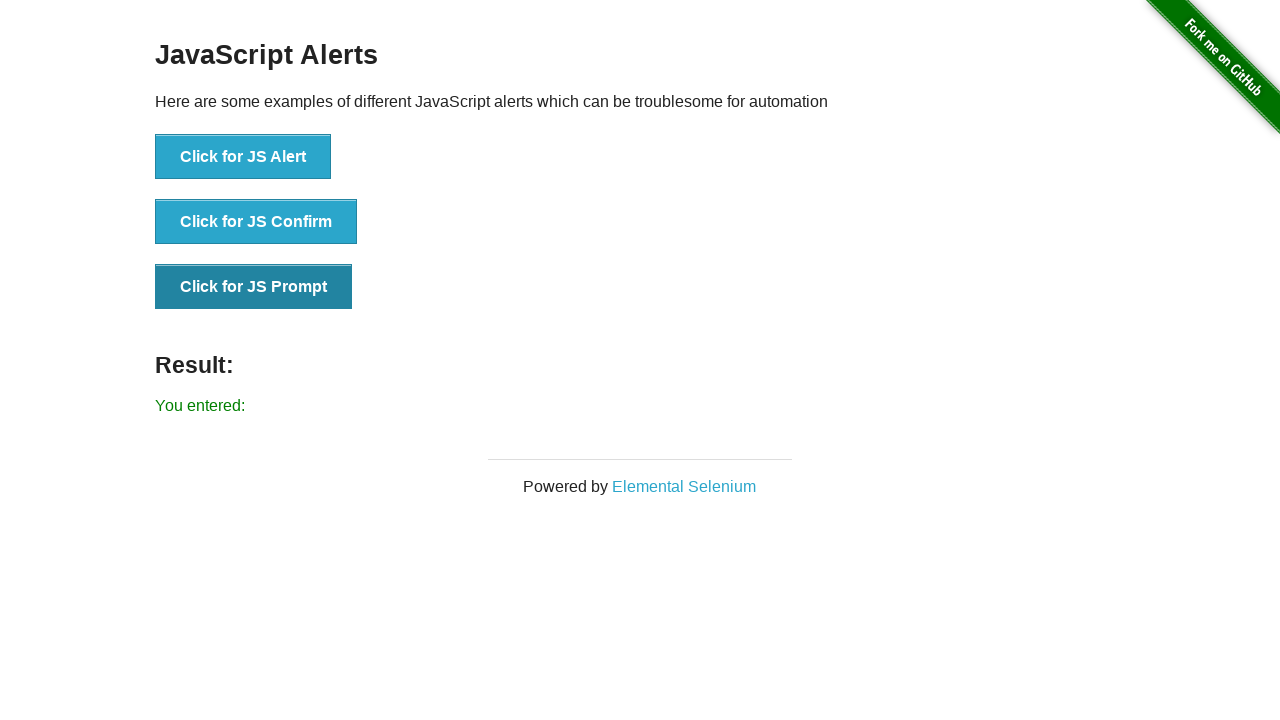